Tests multi-select functionality on jQuery UI selectable demo by using Ctrl+click to select multiple items

Starting URL: https://jqueryui.com/selectable/

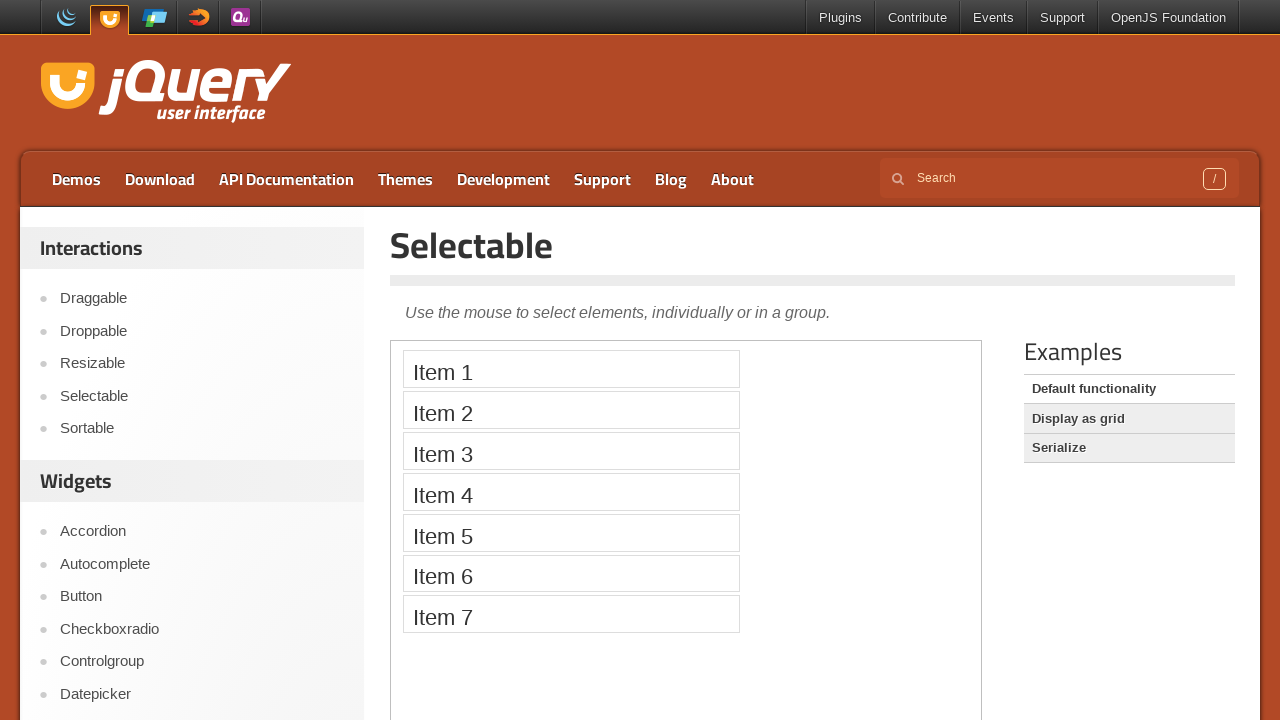

Located and switched to the selectable demo iframe
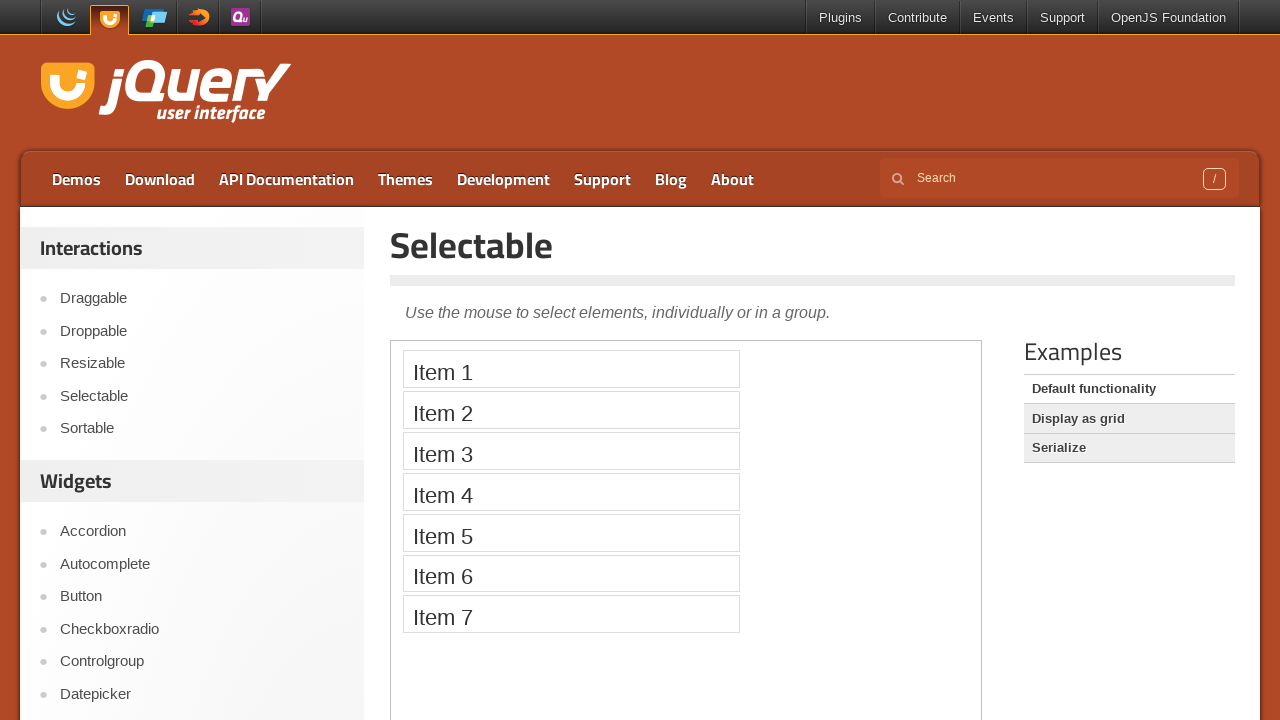

Located Item 1 in the selectable list
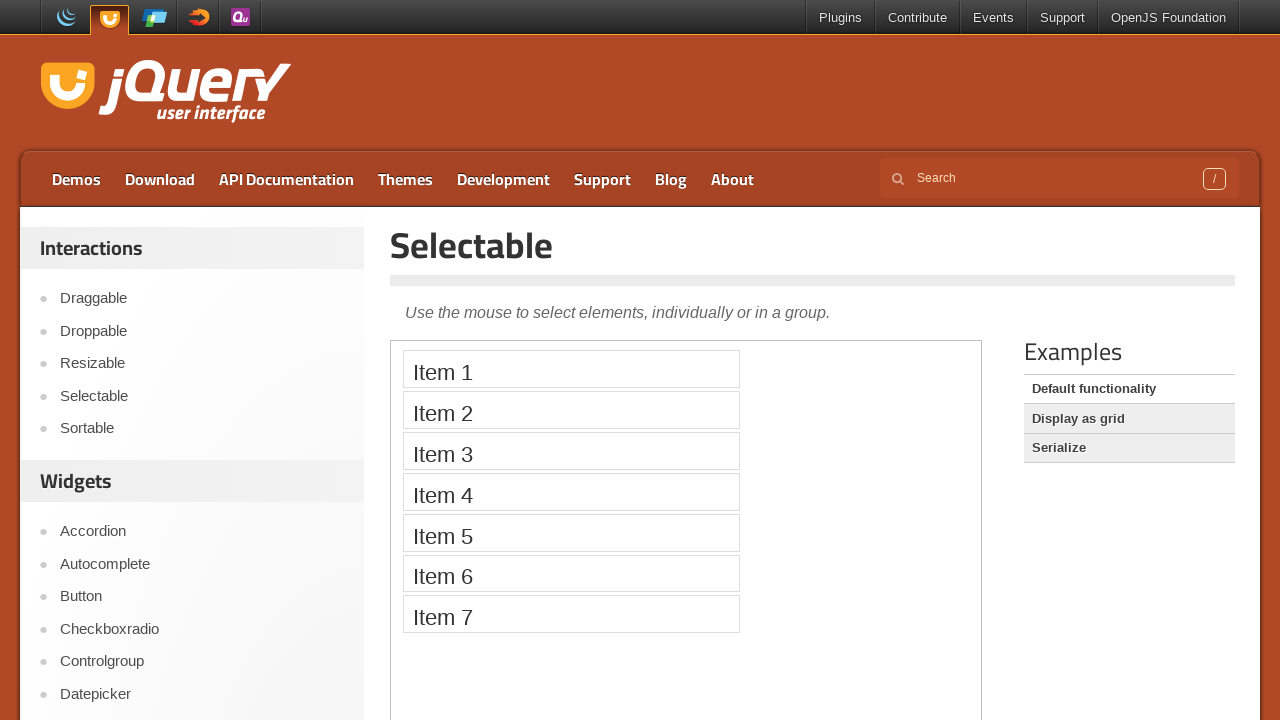

Located Item 2 in the selectable list
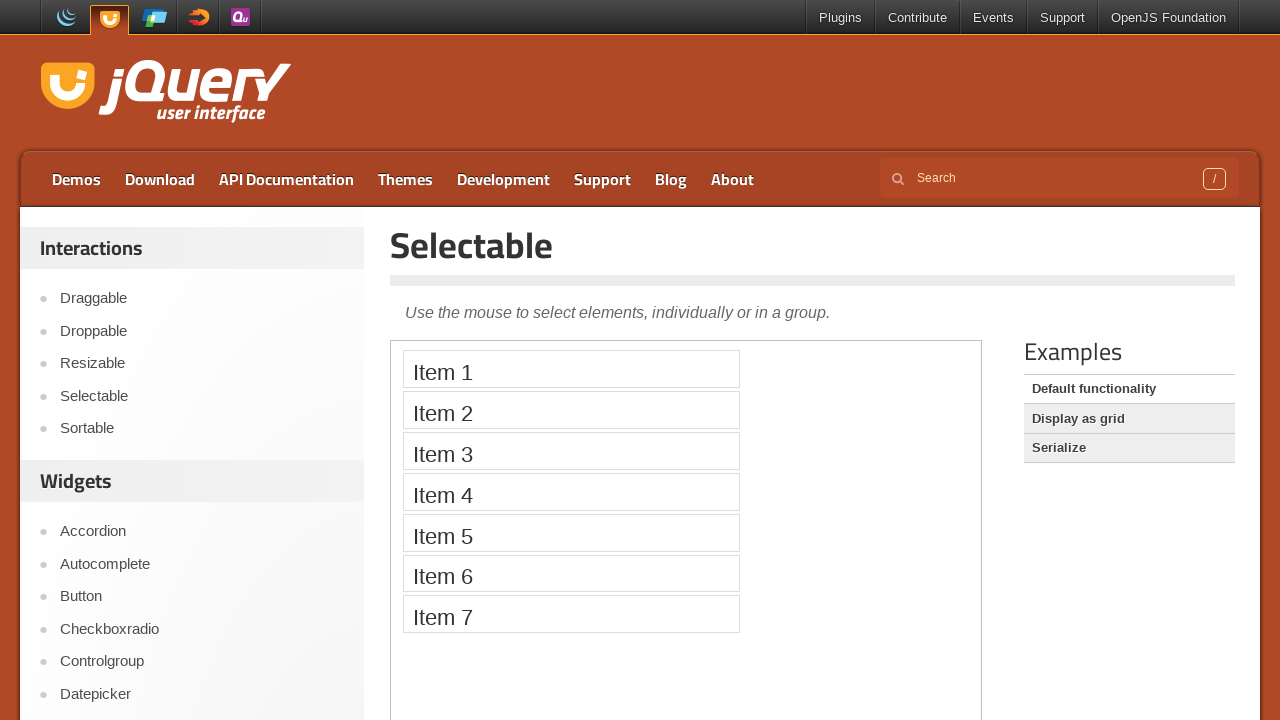

Located Item 3 in the selectable list
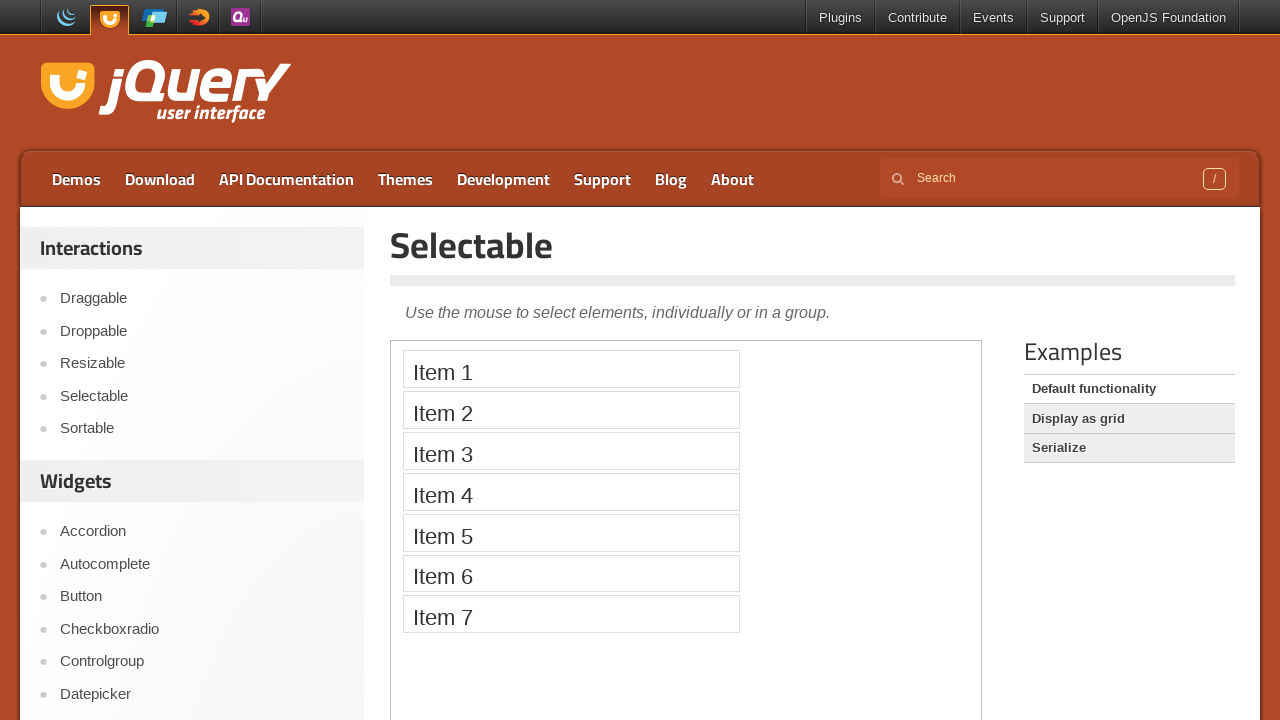

Located Item 4 in the selectable list
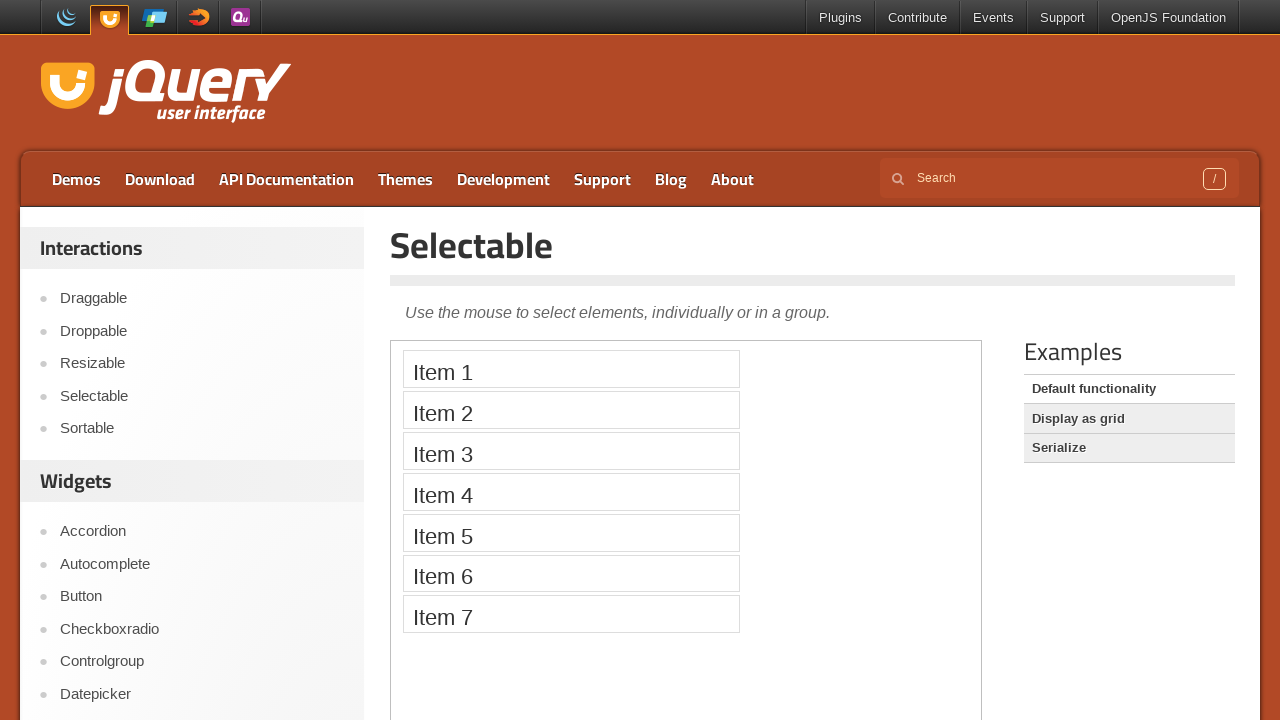

Located Item 5 in the selectable list
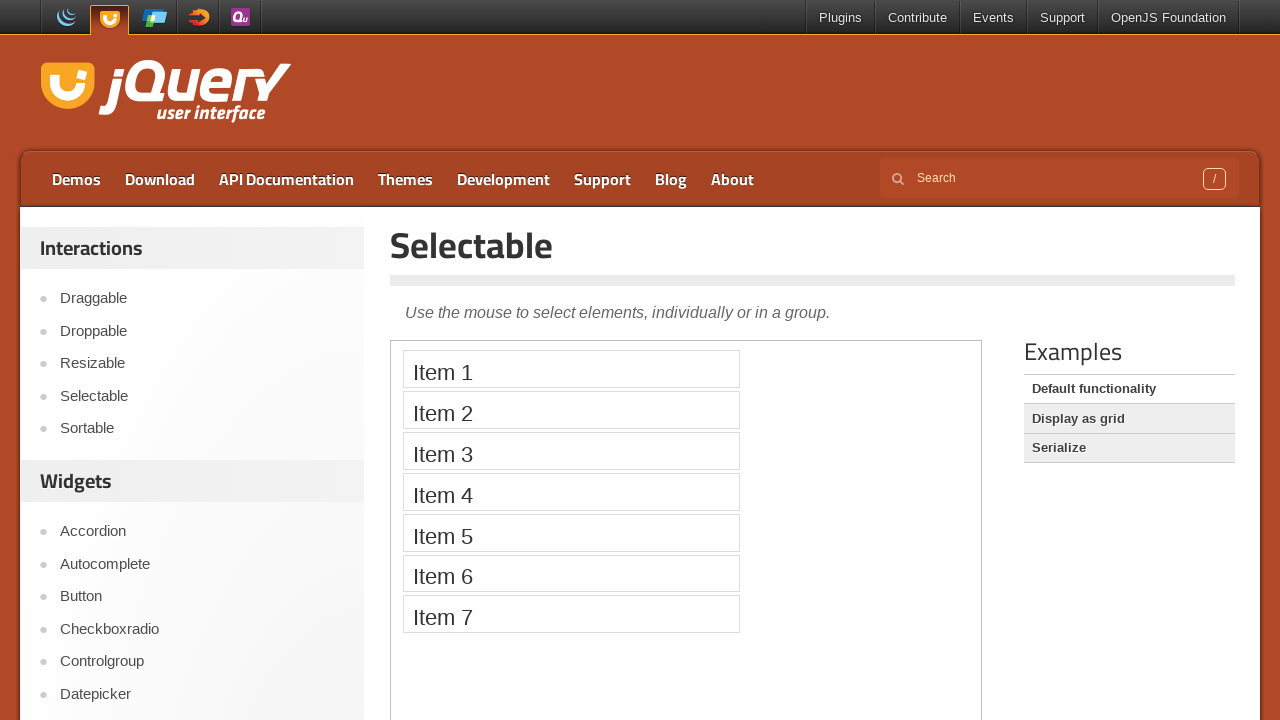

Located Item 6 in the selectable list
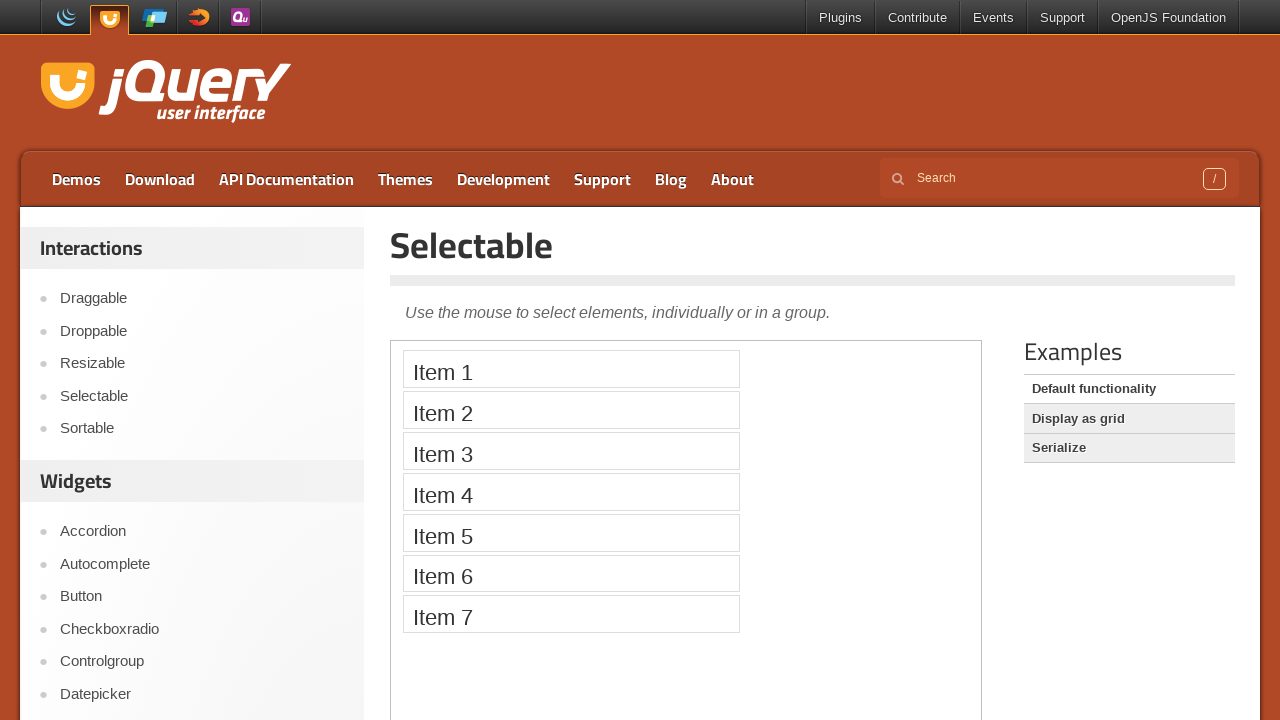

Located Item 7 in the selectable list
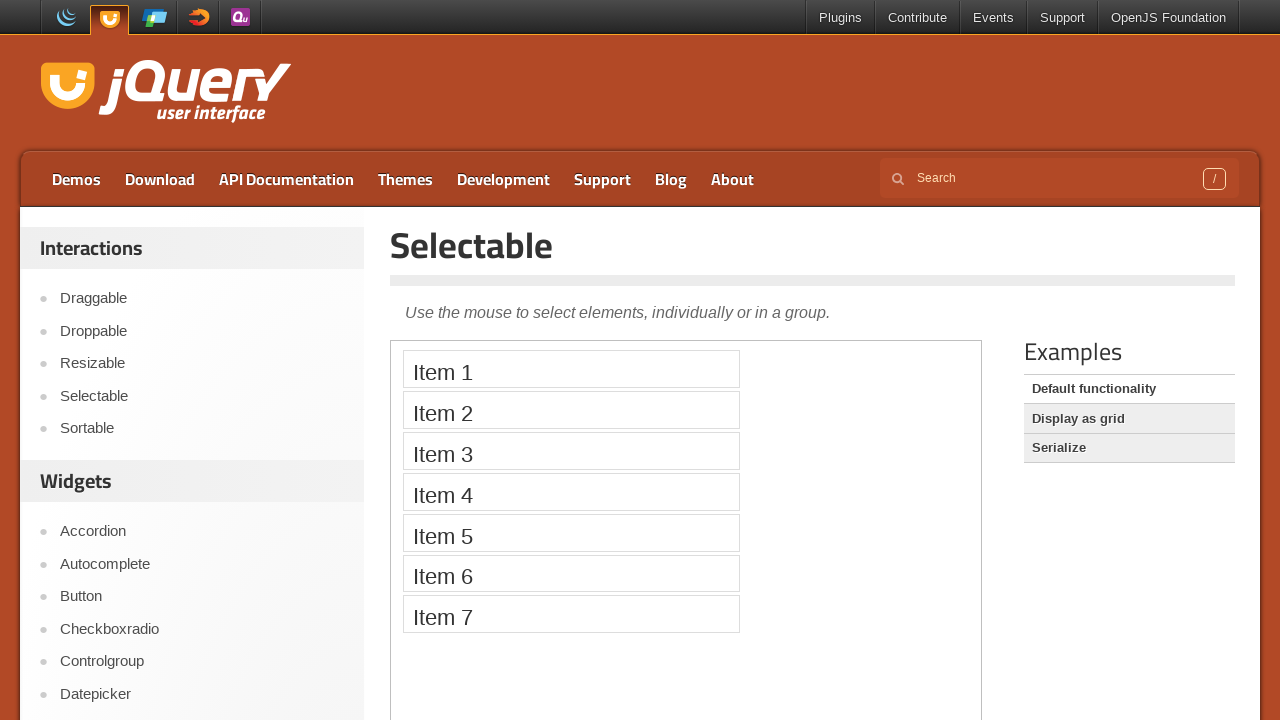

Pressed Control key down for multi-select
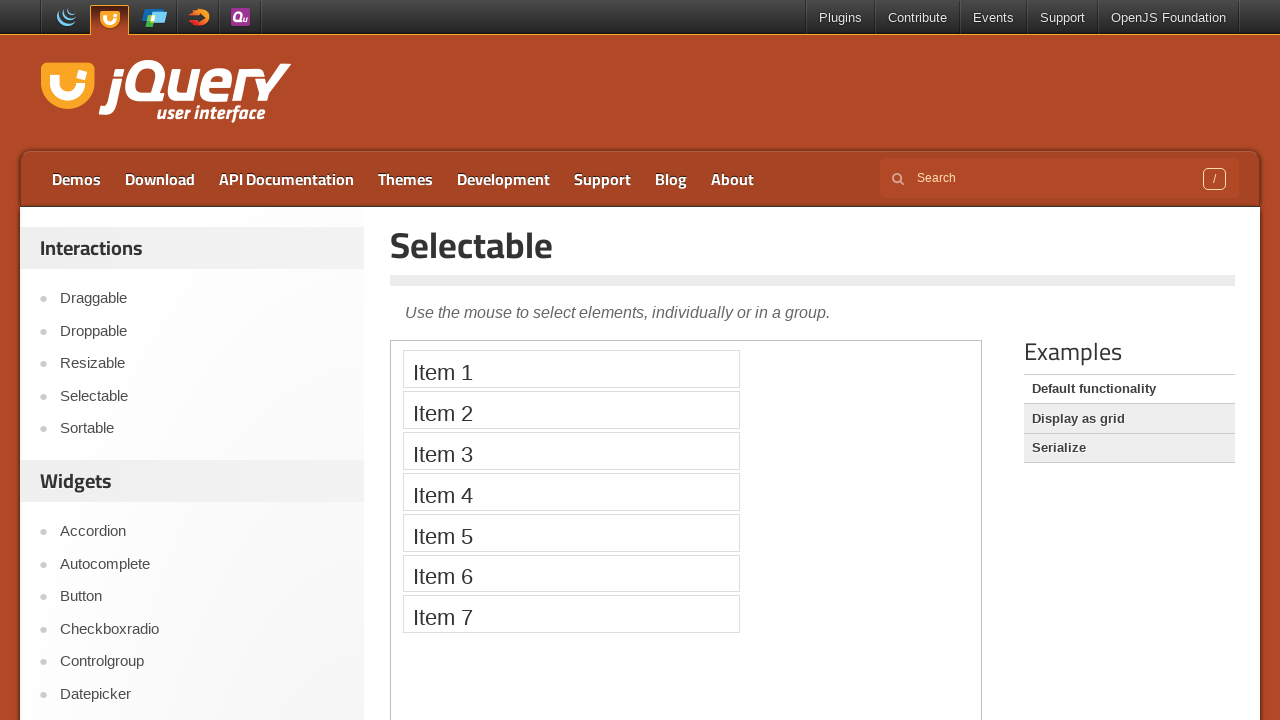

Ctrl+clicked Item 1 to select it at (571, 369) on iframe >> nth=0 >> internal:control=enter-frame >> xpath=//li[text()='Item 1']
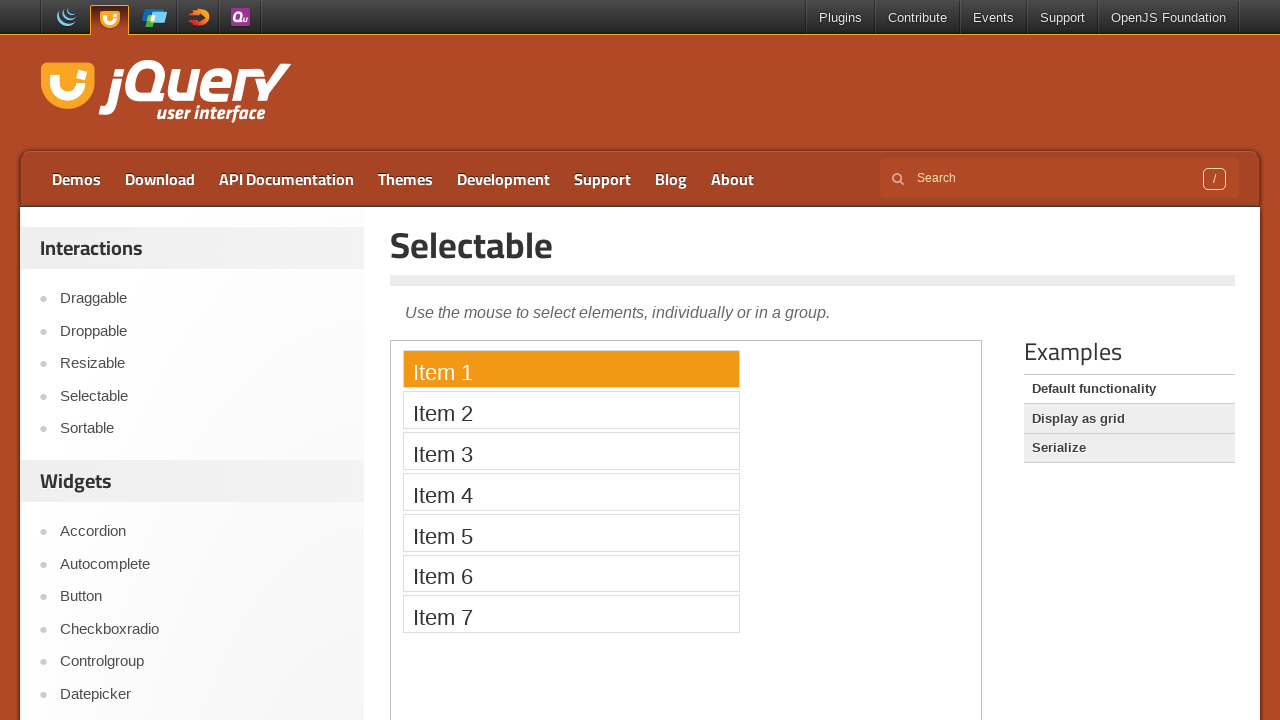

Ctrl+clicked Item 2 to add it to selection at (571, 410) on iframe >> nth=0 >> internal:control=enter-frame >> xpath=//li[text()='Item 2']
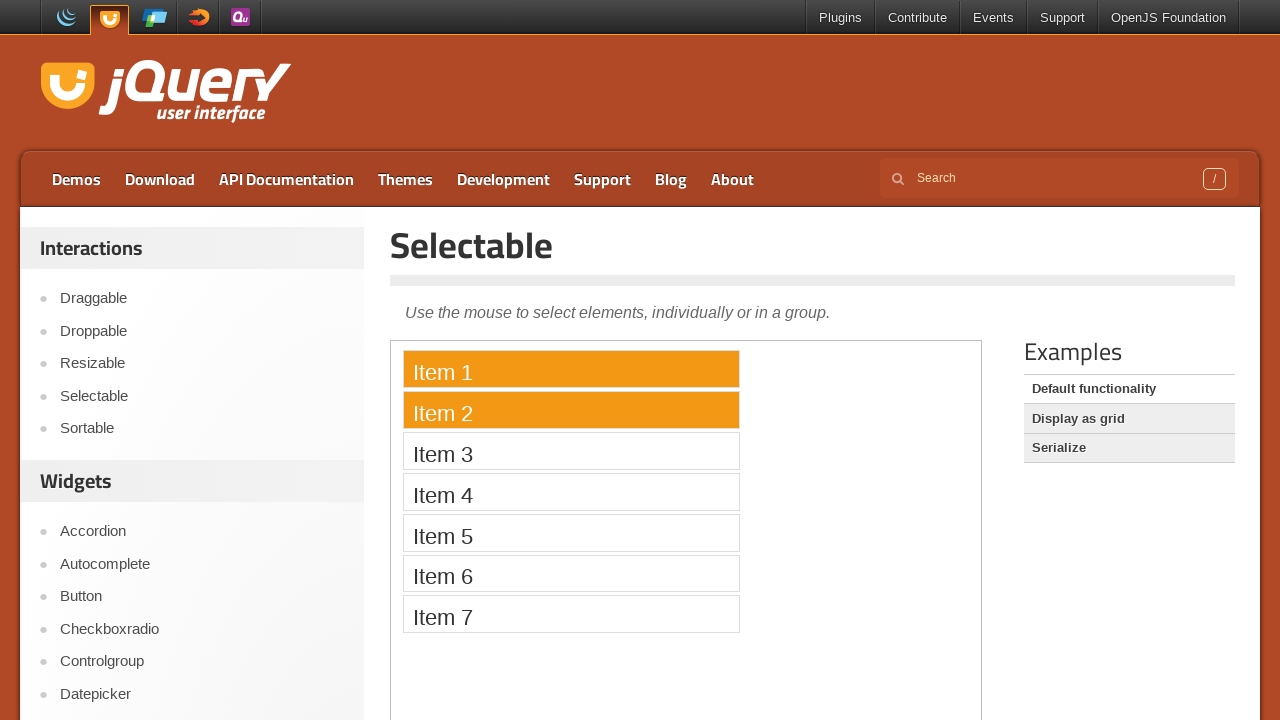

Ctrl+clicked Item 3 to add it to selection at (571, 451) on iframe >> nth=0 >> internal:control=enter-frame >> xpath=//li[text()='Item 3']
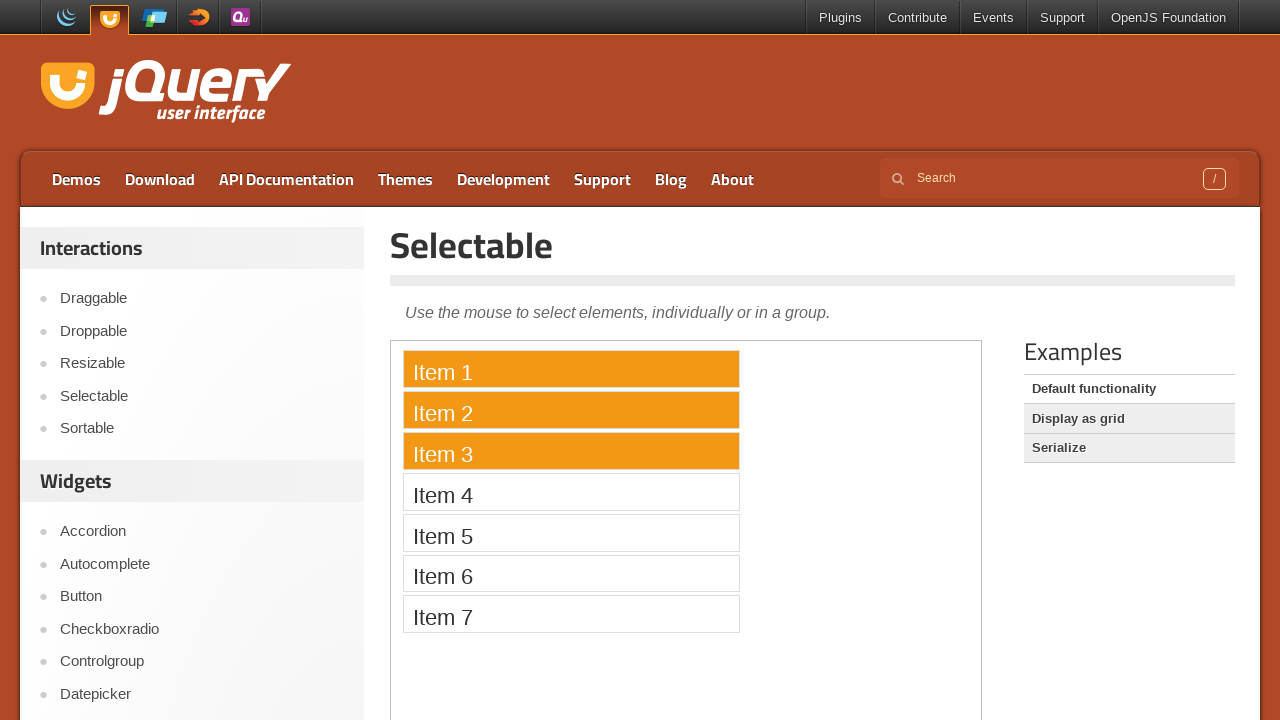

Ctrl+clicked Item 4 to add it to selection at (571, 492) on iframe >> nth=0 >> internal:control=enter-frame >> xpath=//li[text()='Item 4']
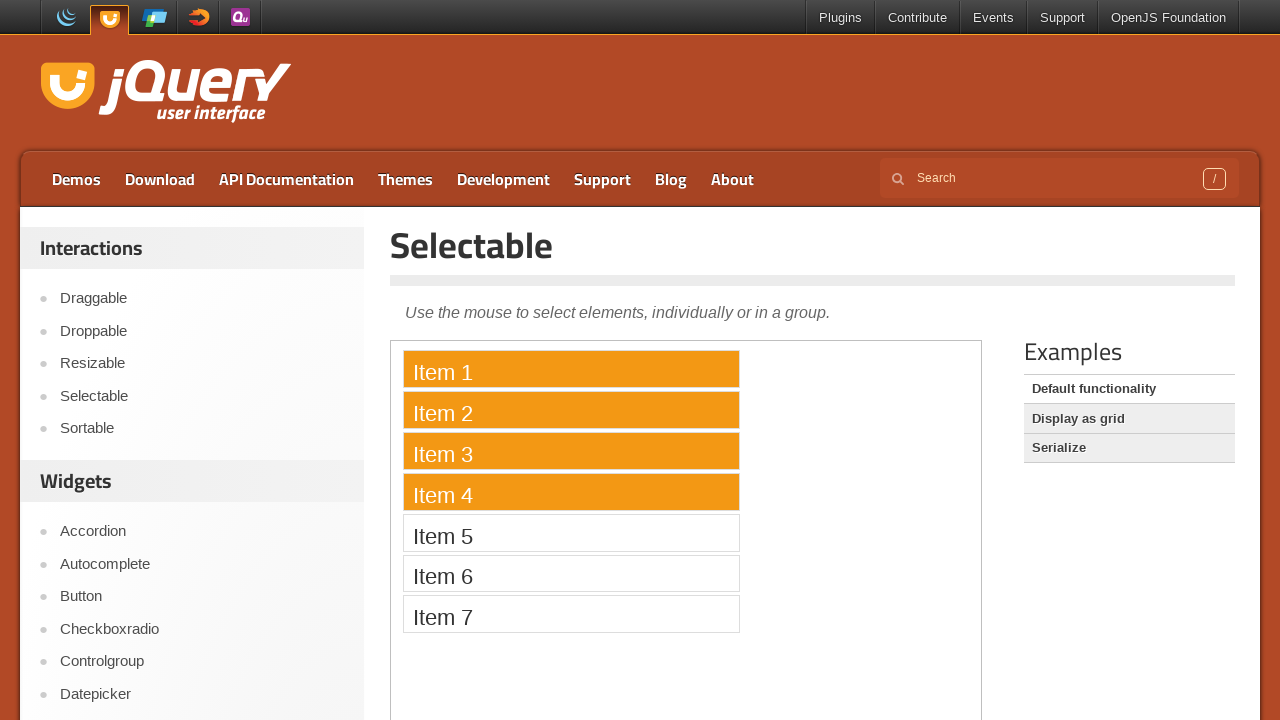

Ctrl+clicked Item 5 to add it to selection at (571, 532) on iframe >> nth=0 >> internal:control=enter-frame >> xpath=//li[text()='Item 5']
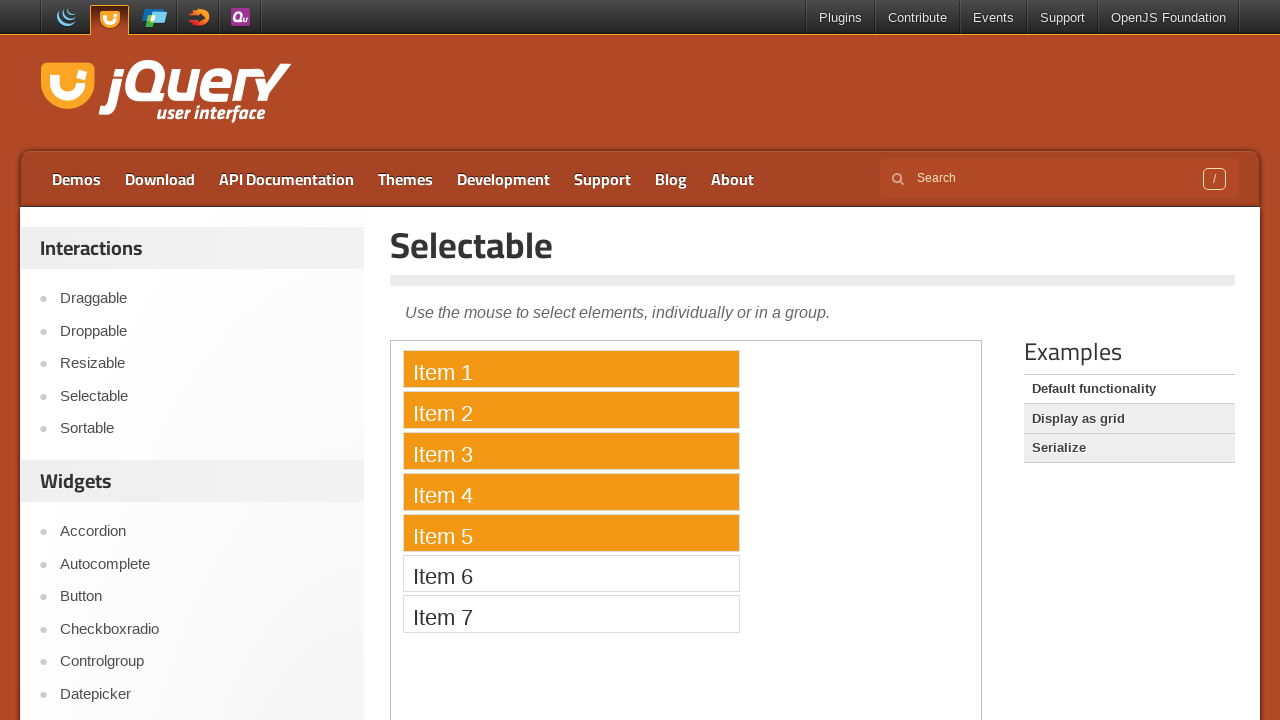

Ctrl+clicked Item 6 to add it to selection at (571, 573) on iframe >> nth=0 >> internal:control=enter-frame >> xpath=//li[text()='Item 6']
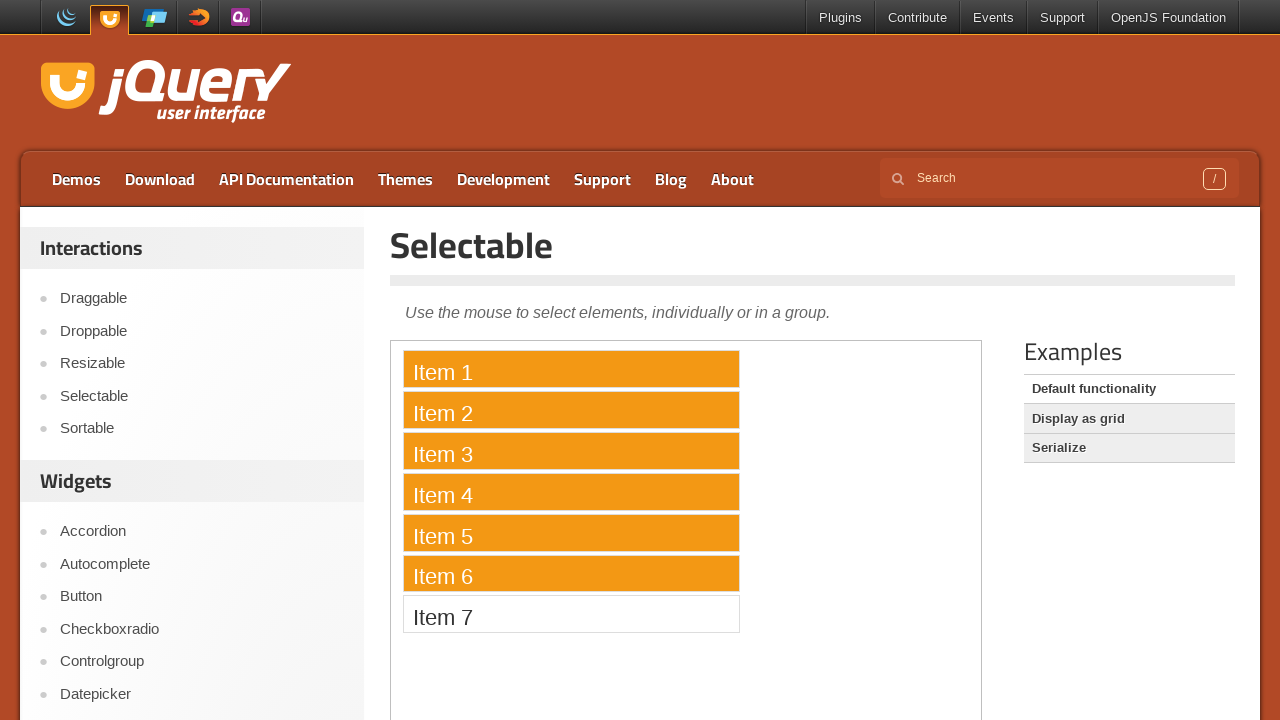

Ctrl+clicked Item 7 to add it to selection at (571, 614) on iframe >> nth=0 >> internal:control=enter-frame >> xpath=//li[text()='Item 7']
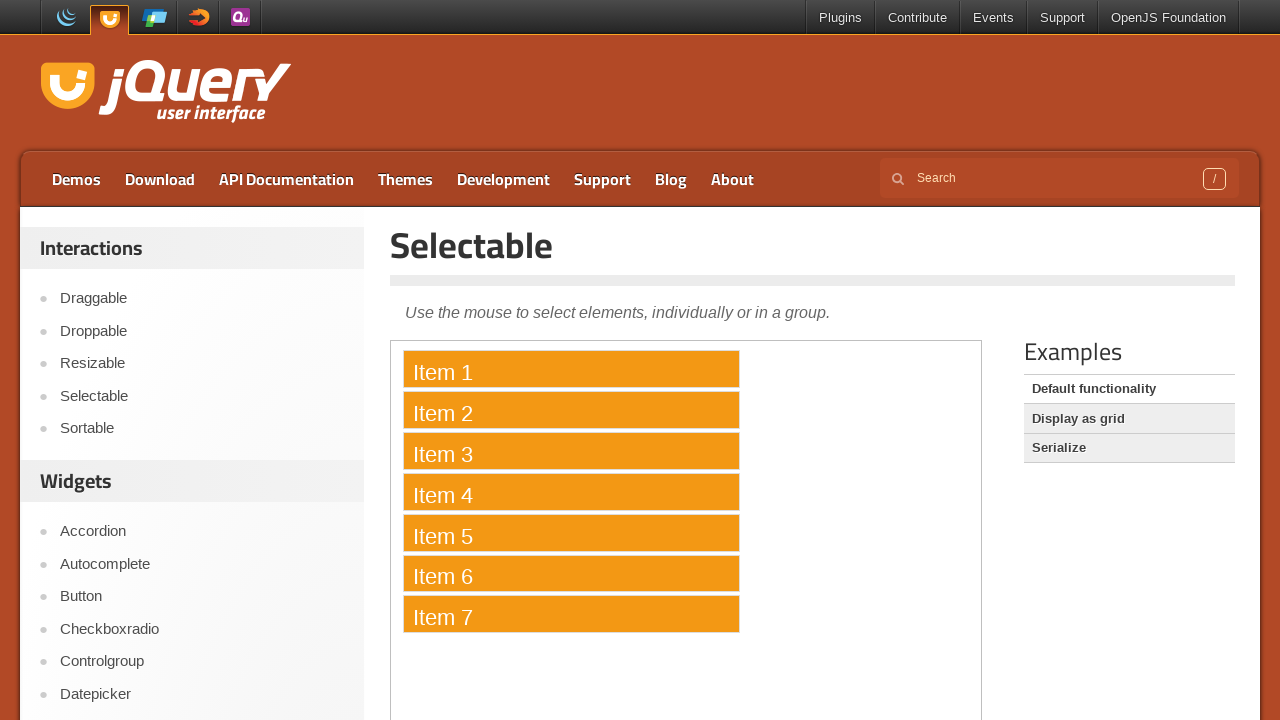

Released Control key, completing multi-select of all 7 items
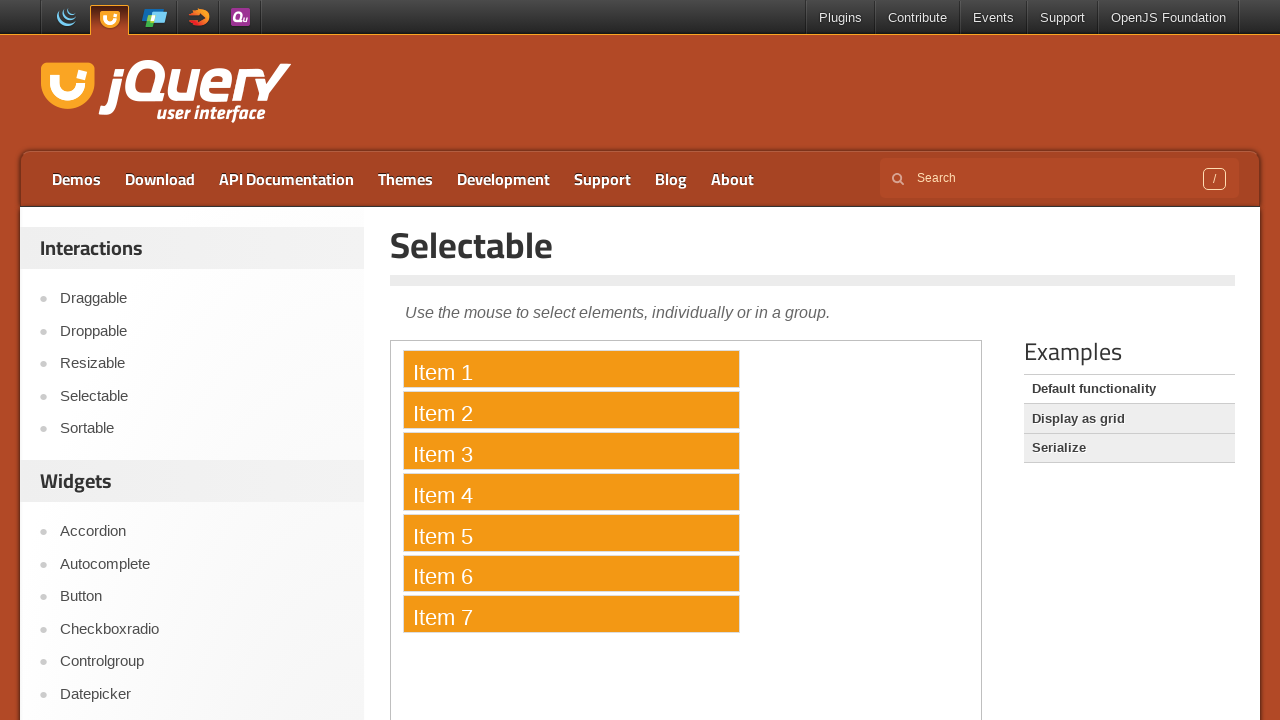

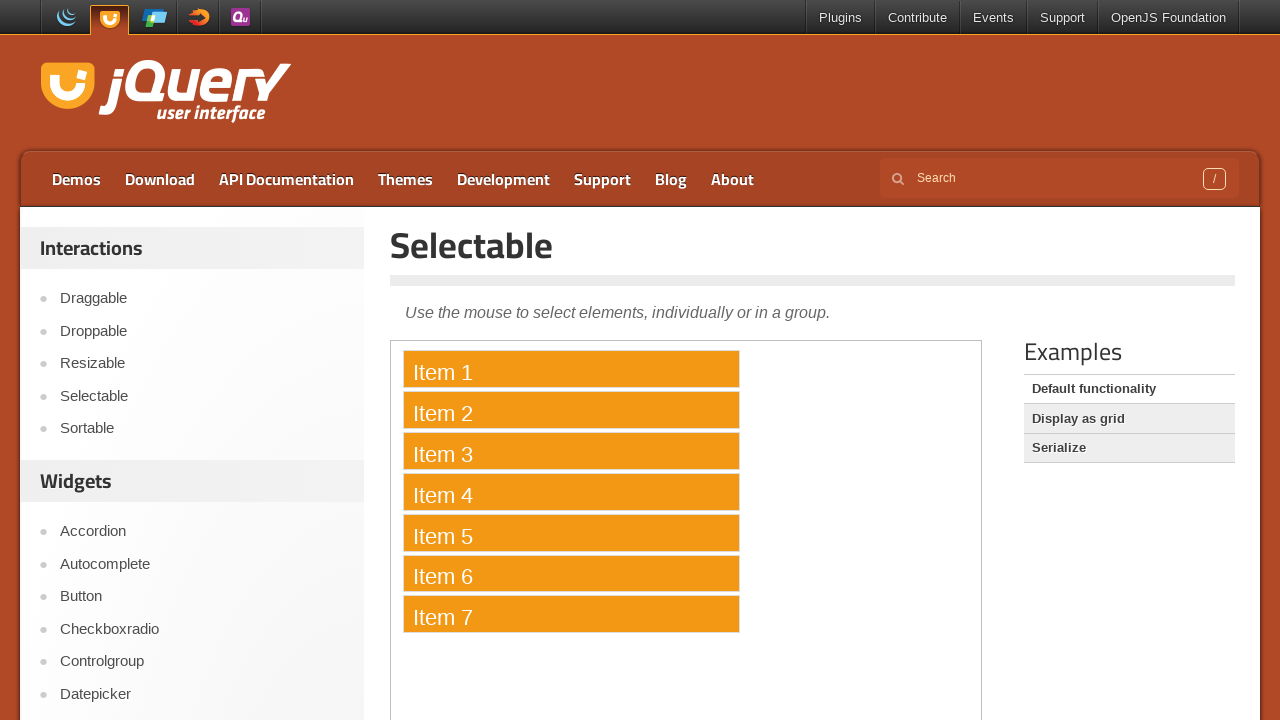